Tests checkbox interaction by finding and clicking all checkboxes with name "sports" in a specific section of the page

Starting URL: http://www.tizag.com/htmlT/htmlcheckboxes.php

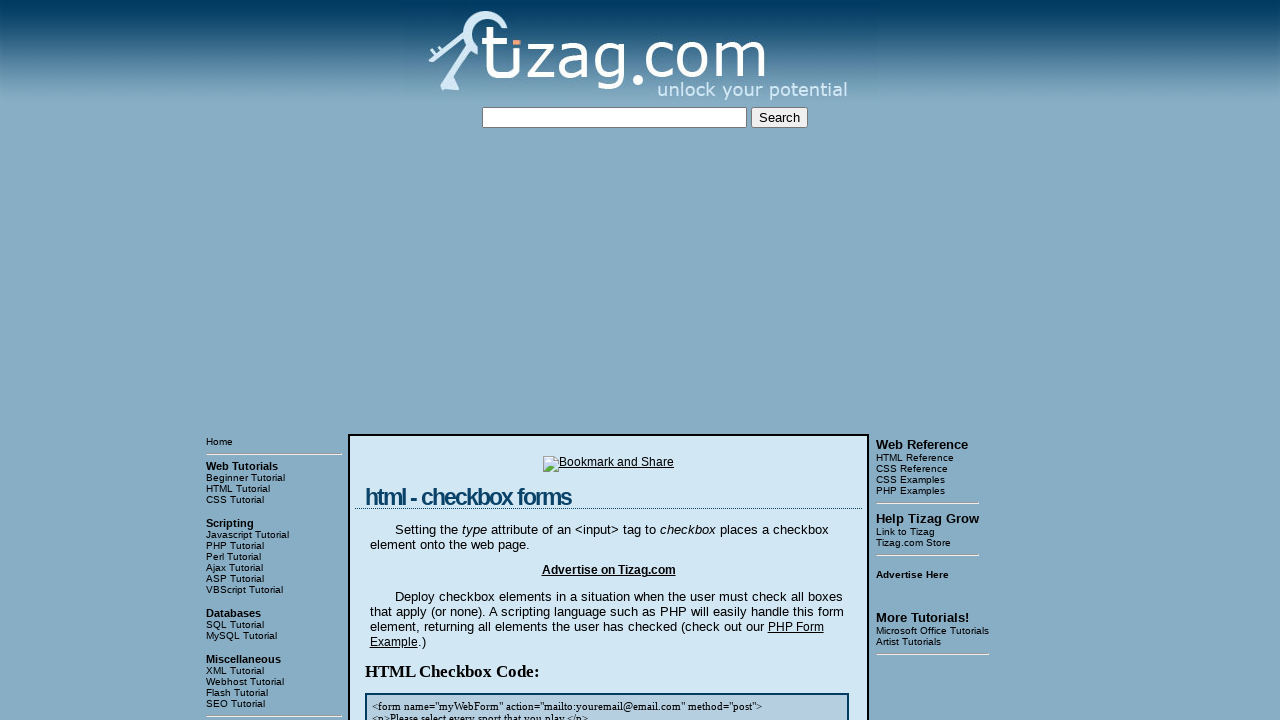

Located the container block with checkboxes
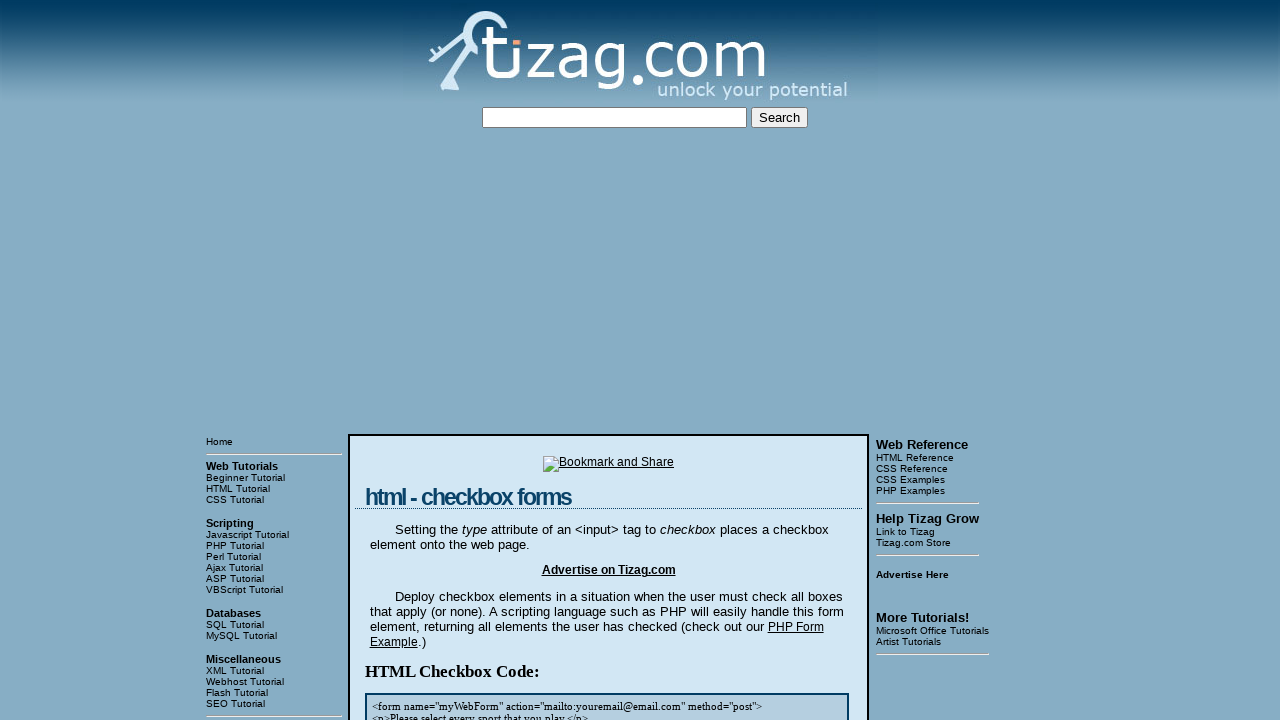

Located all checkboxes with name 'sports' in the container
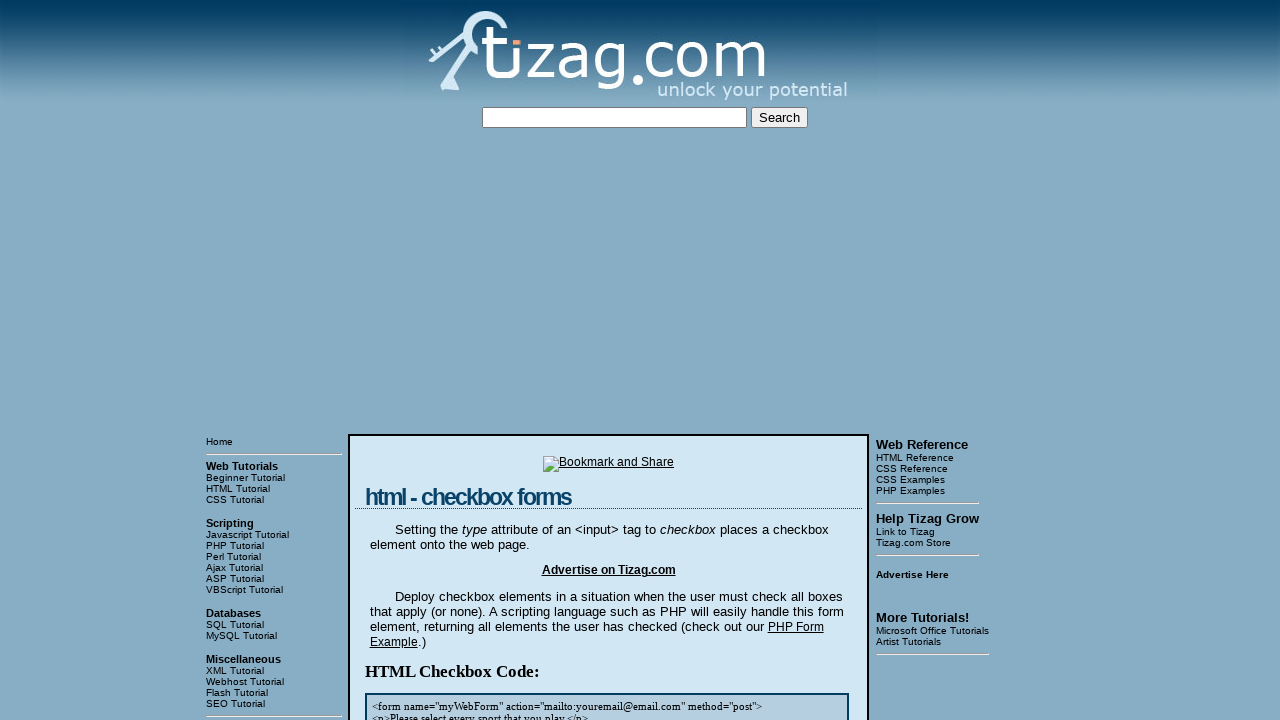

Found 4 checkboxes with name 'sports'
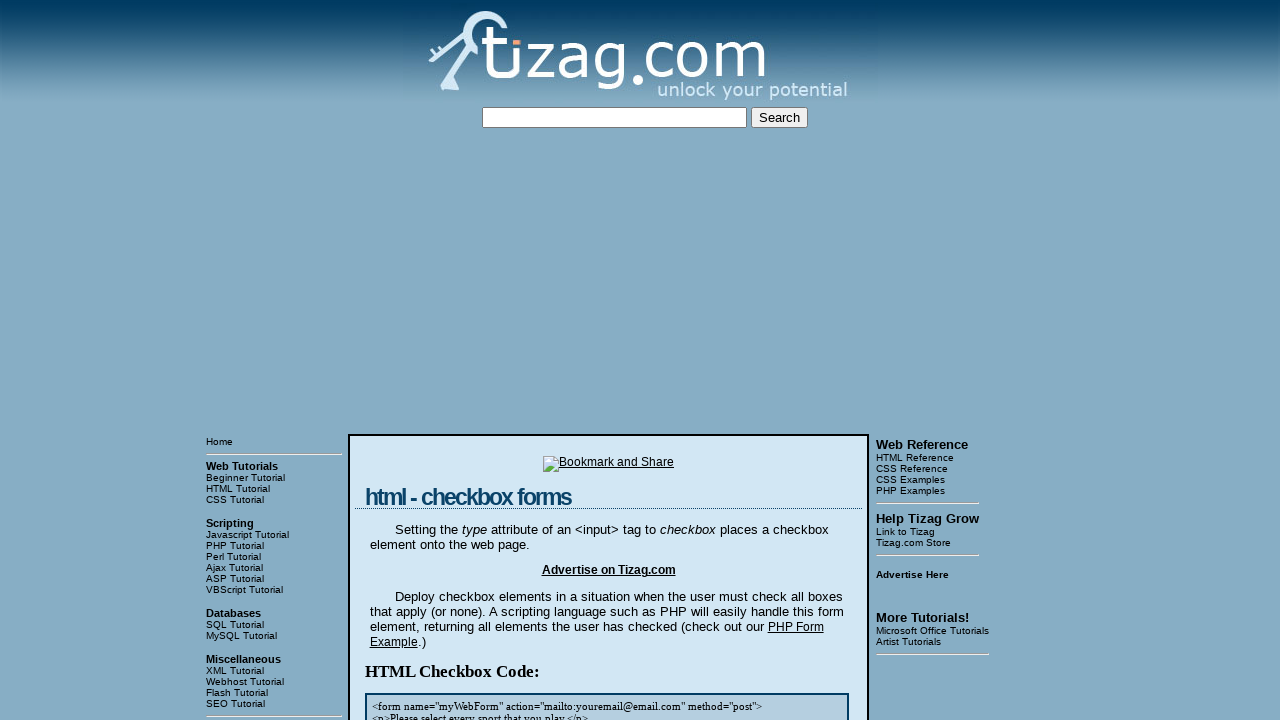

Clicked checkbox 1 of 4 at (422, 360) on xpath=/html/body/table[3]/tbody/tr[1]/td[2]/table/tbody/tr/td/div[4] >> input[na
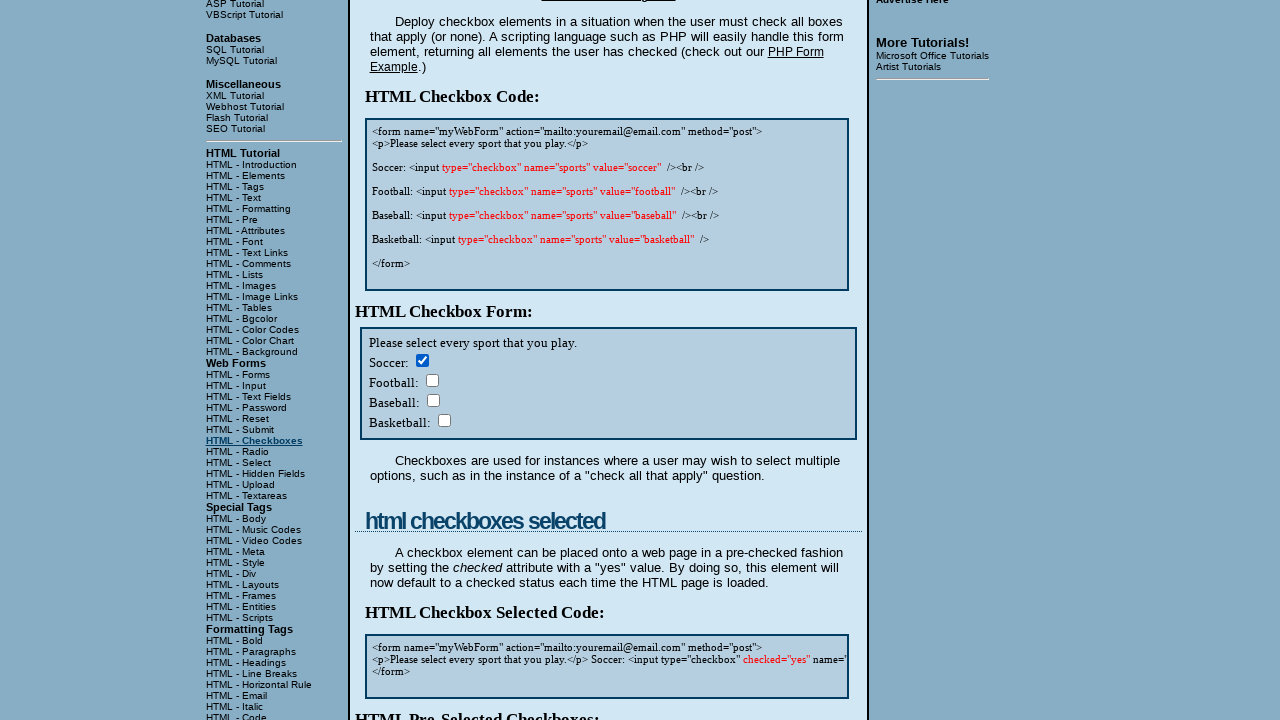

Clicked checkbox 2 of 4 at (432, 380) on xpath=/html/body/table[3]/tbody/tr[1]/td[2]/table/tbody/tr/td/div[4] >> input[na
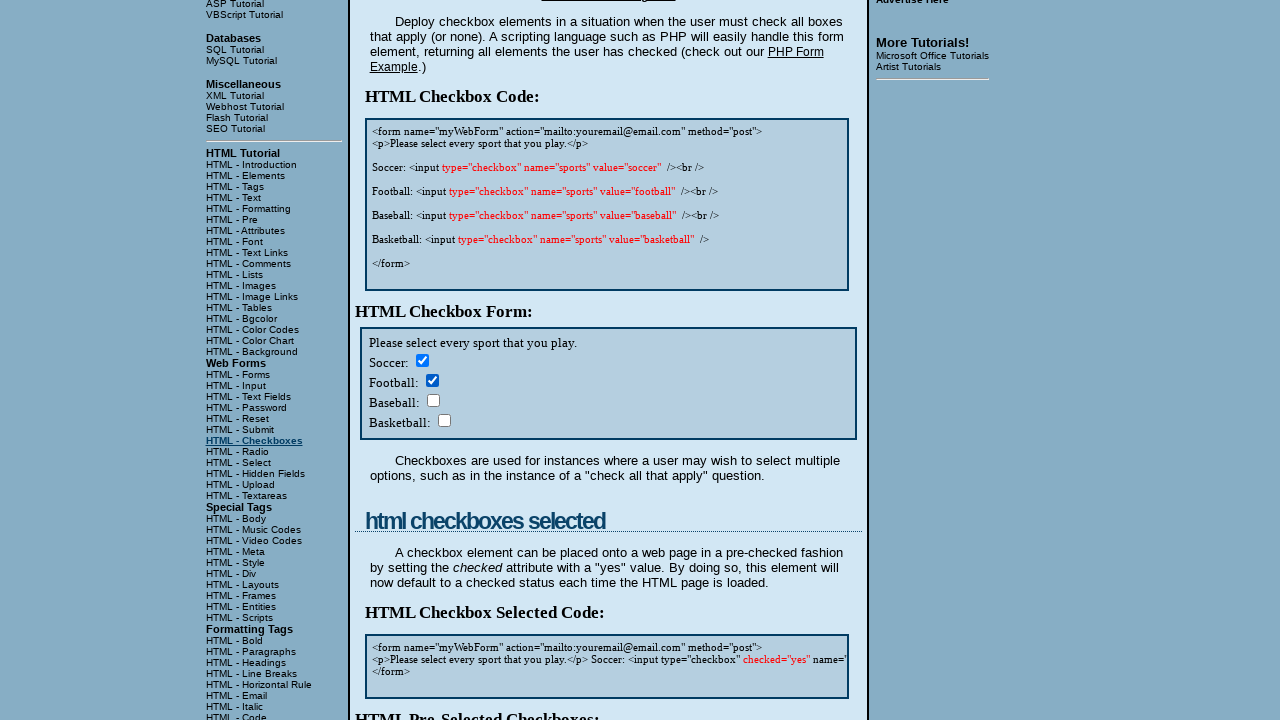

Clicked checkbox 3 of 4 at (433, 400) on xpath=/html/body/table[3]/tbody/tr[1]/td[2]/table/tbody/tr/td/div[4] >> input[na
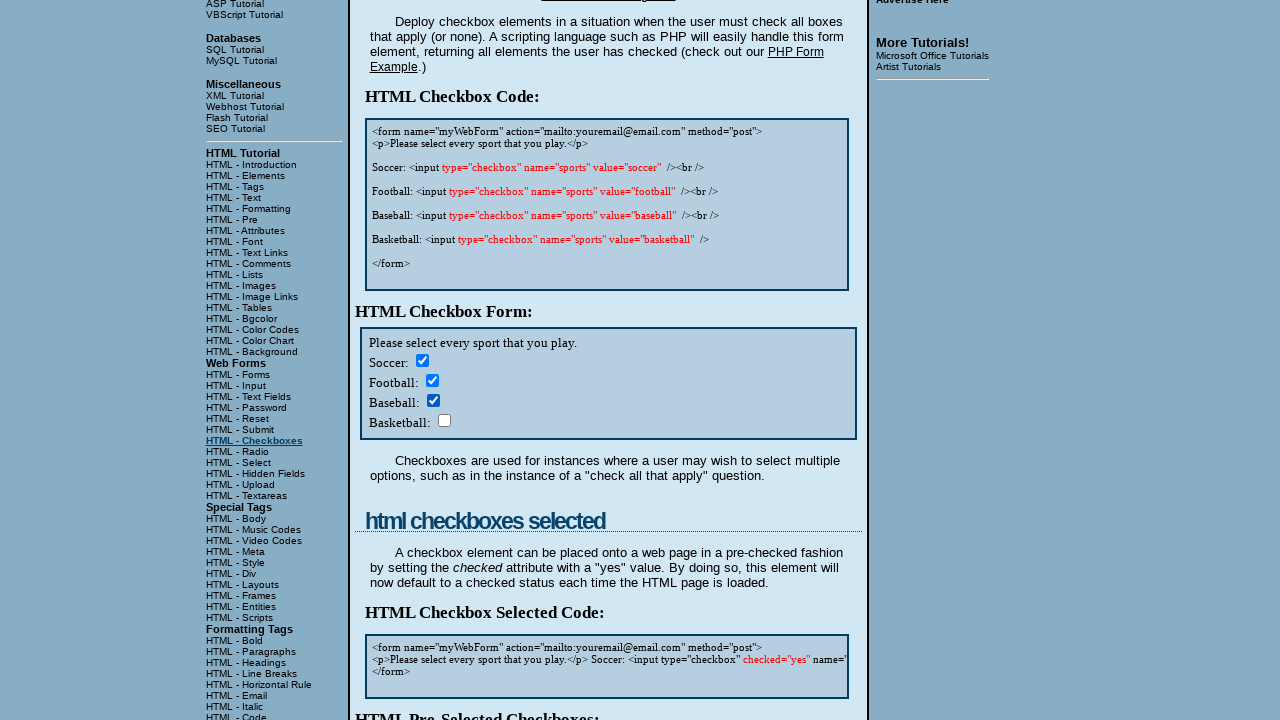

Clicked checkbox 4 of 4 at (444, 420) on xpath=/html/body/table[3]/tbody/tr[1]/td[2]/table/tbody/tr/td/div[4] >> input[na
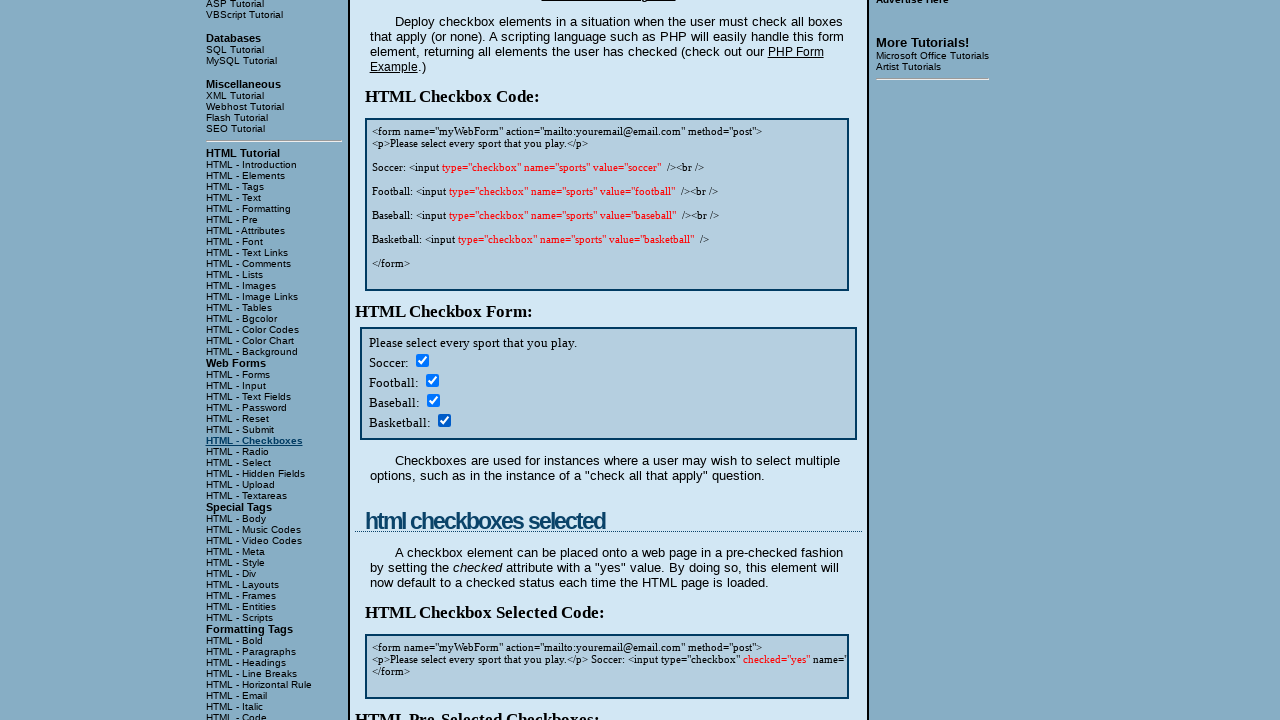

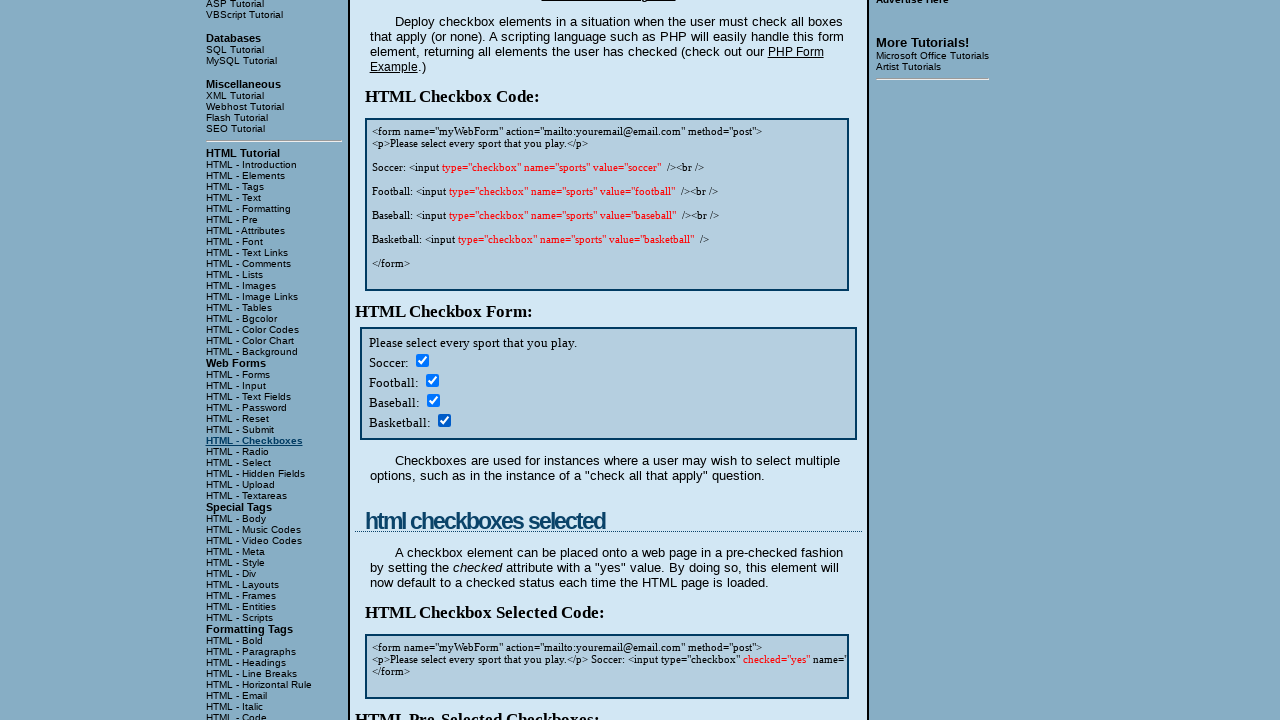